Tests clicking the "Yes" radio button on the DemoQA radio buttons page by navigating through Elements menu

Starting URL: https://demoqa.com

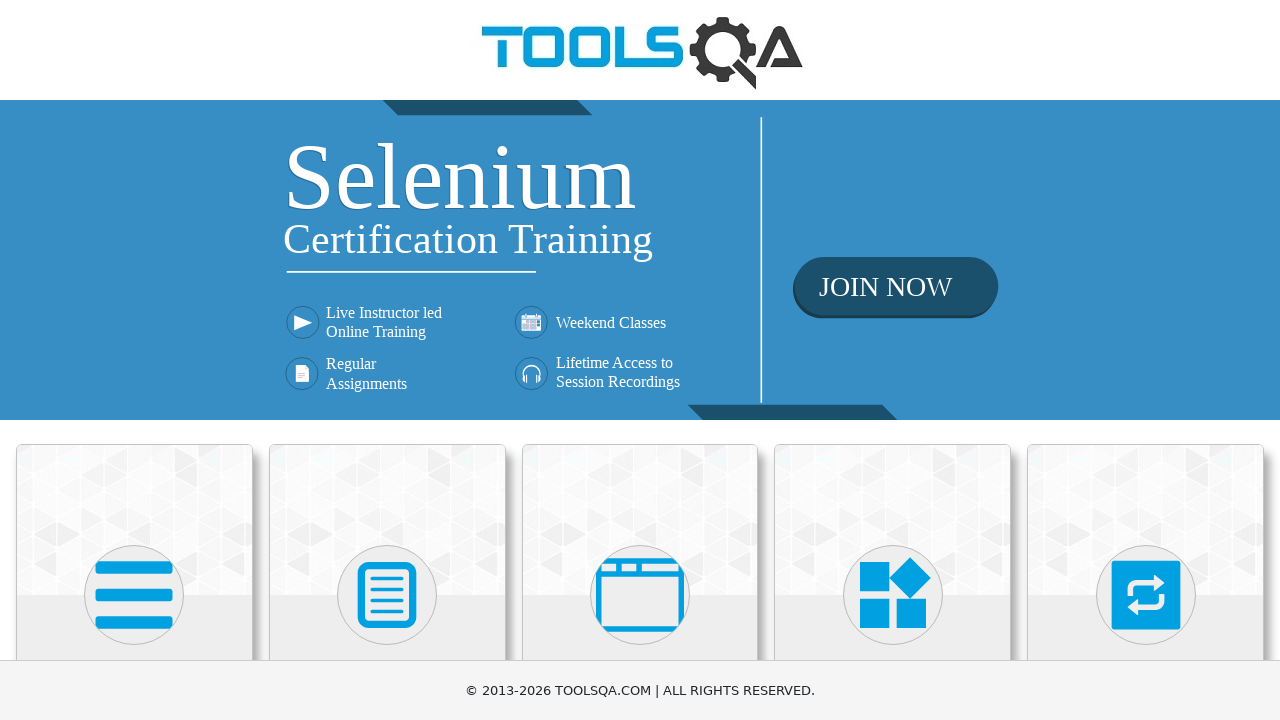

Clicked on Elements section in the menu at (134, 360) on internal:text="Elements"i
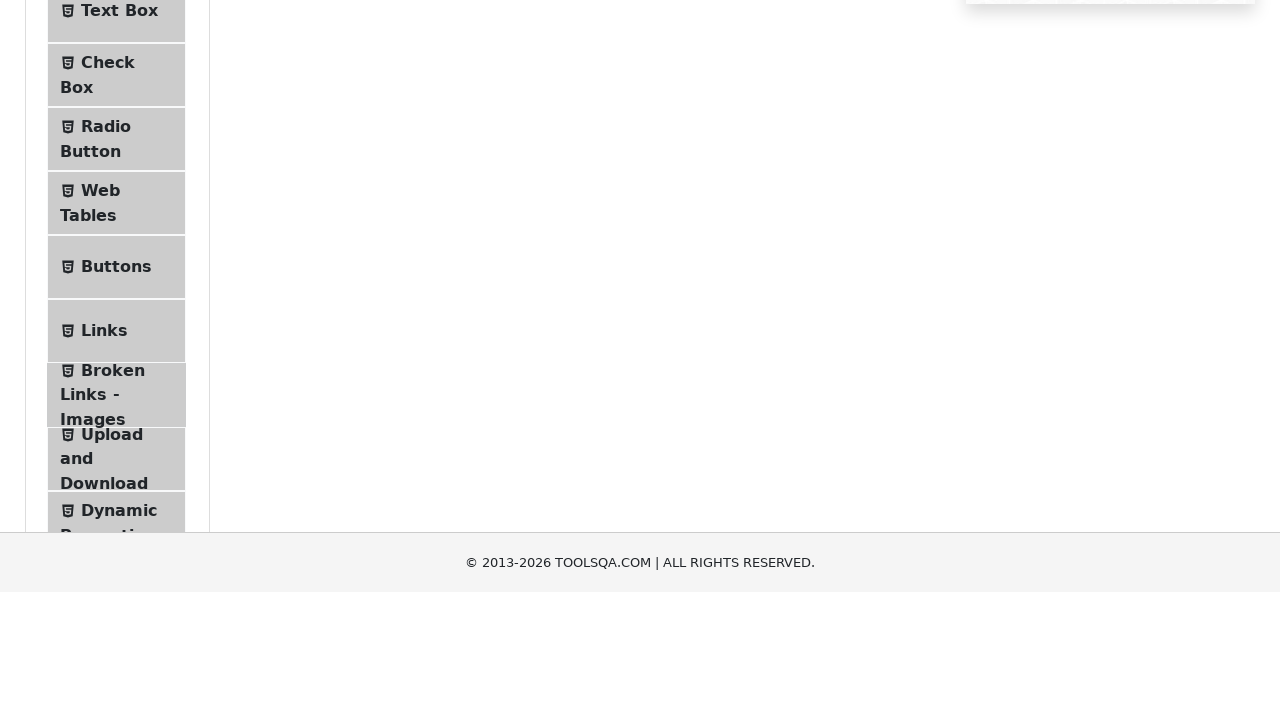

Clicked on Radio Button menu item at (106, 376) on internal:text="Radio Button"i
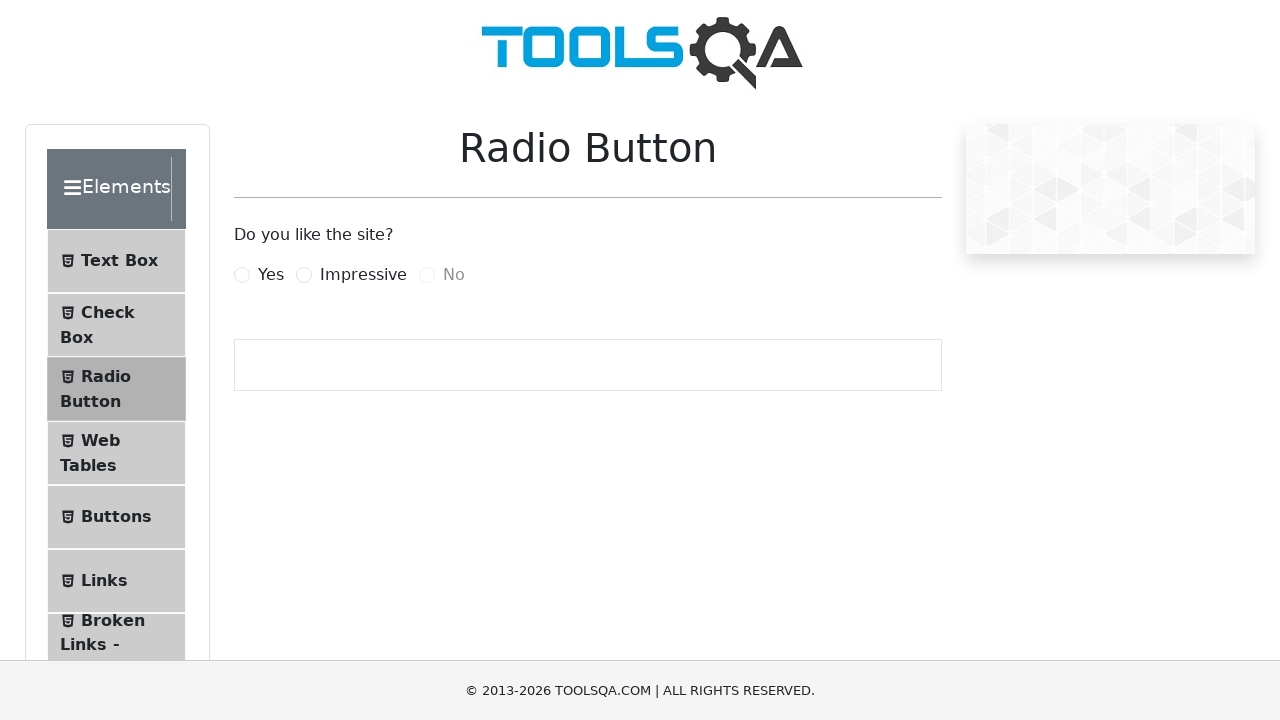

Clicked the 'Yes' radio button at (271, 275) on internal:text="Yes"i
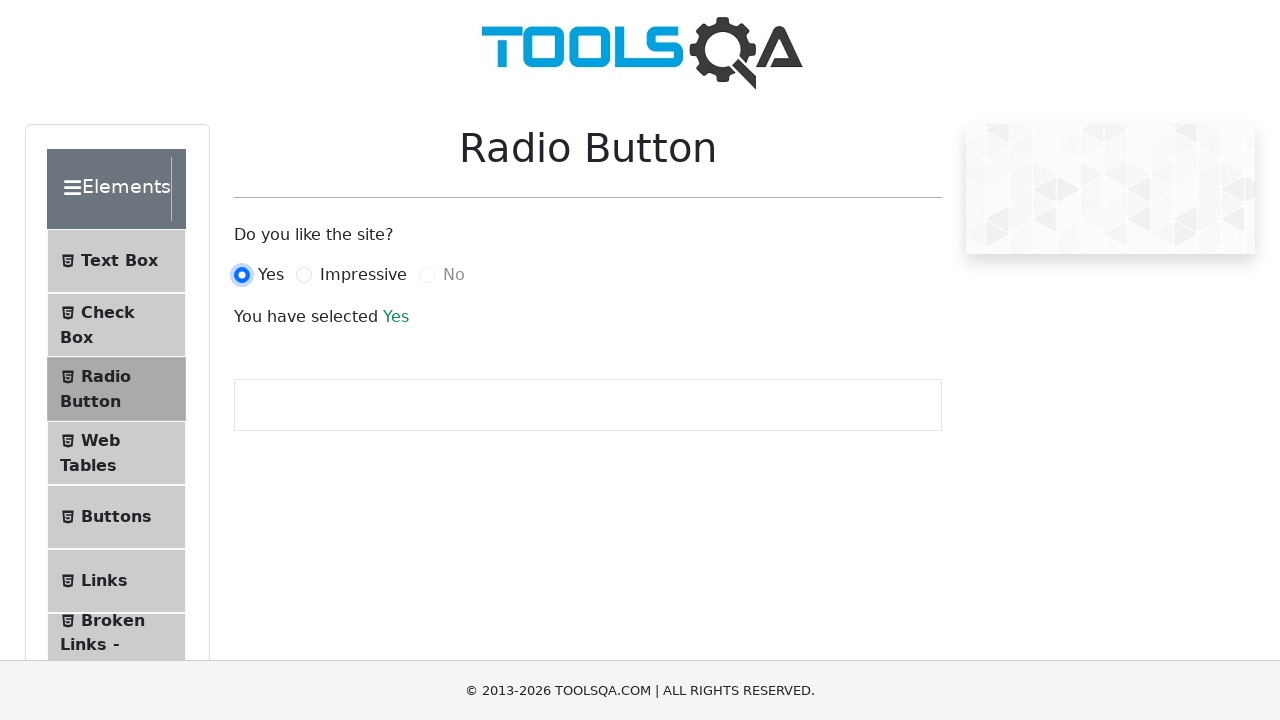

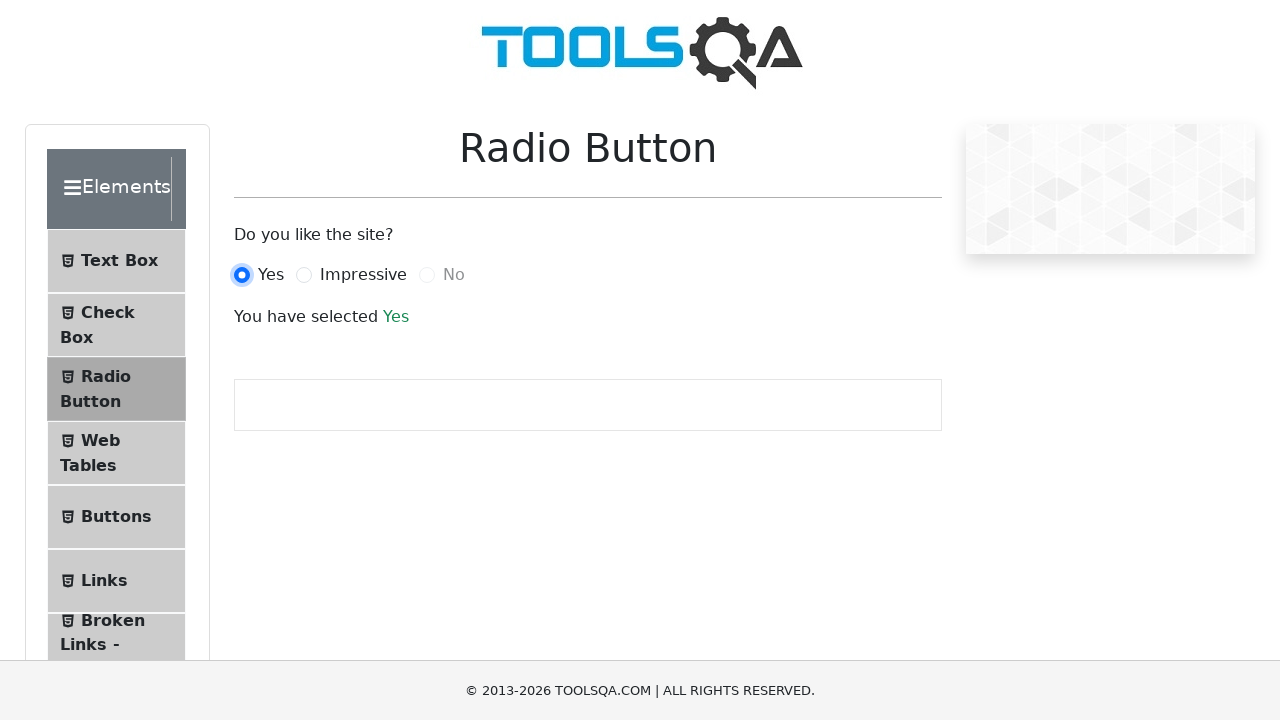